Tests multi-select list functionality by selecting Bluetooth feature and then selecting a model from the filtered results

Starting URL: https://demos.devexpress.com/aspxeditorsdemos/ListEditors/MultiSelect.aspx

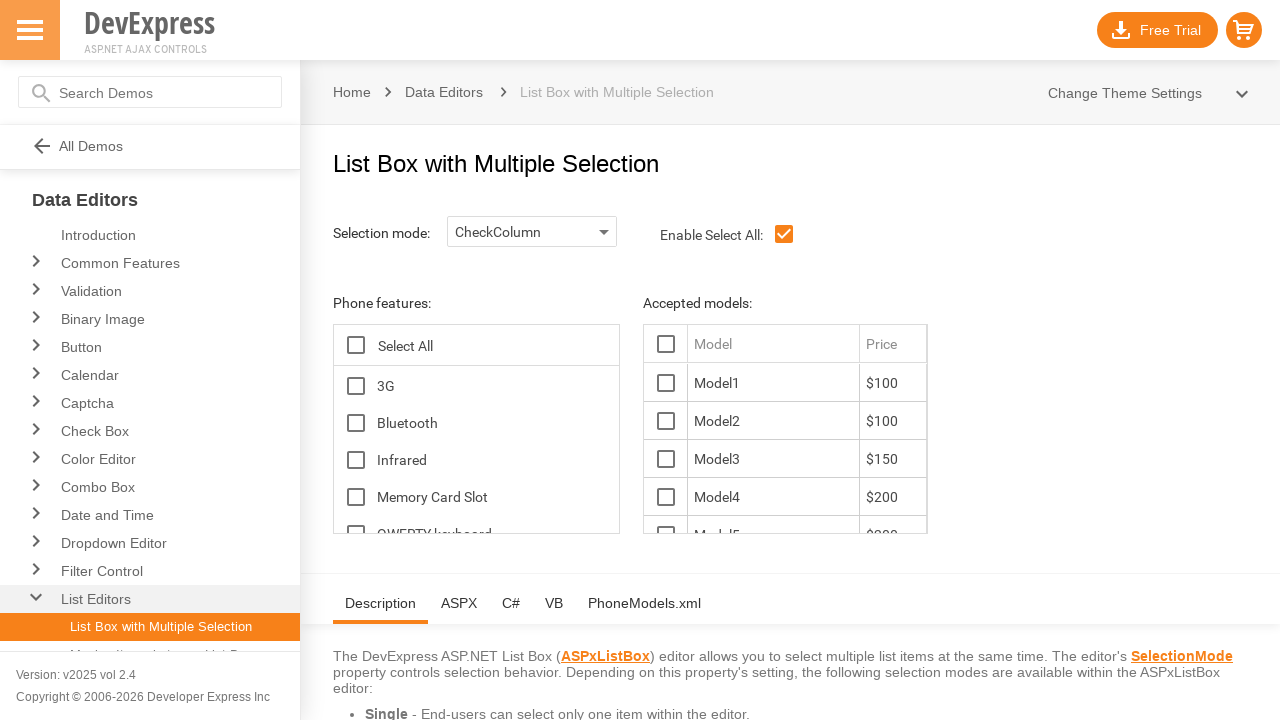

Clicked on Bluetooth feature checkbox at (356, 423) on xpath=//*[@id='ContentHolder_lbFeatures_Bluetooth_D']
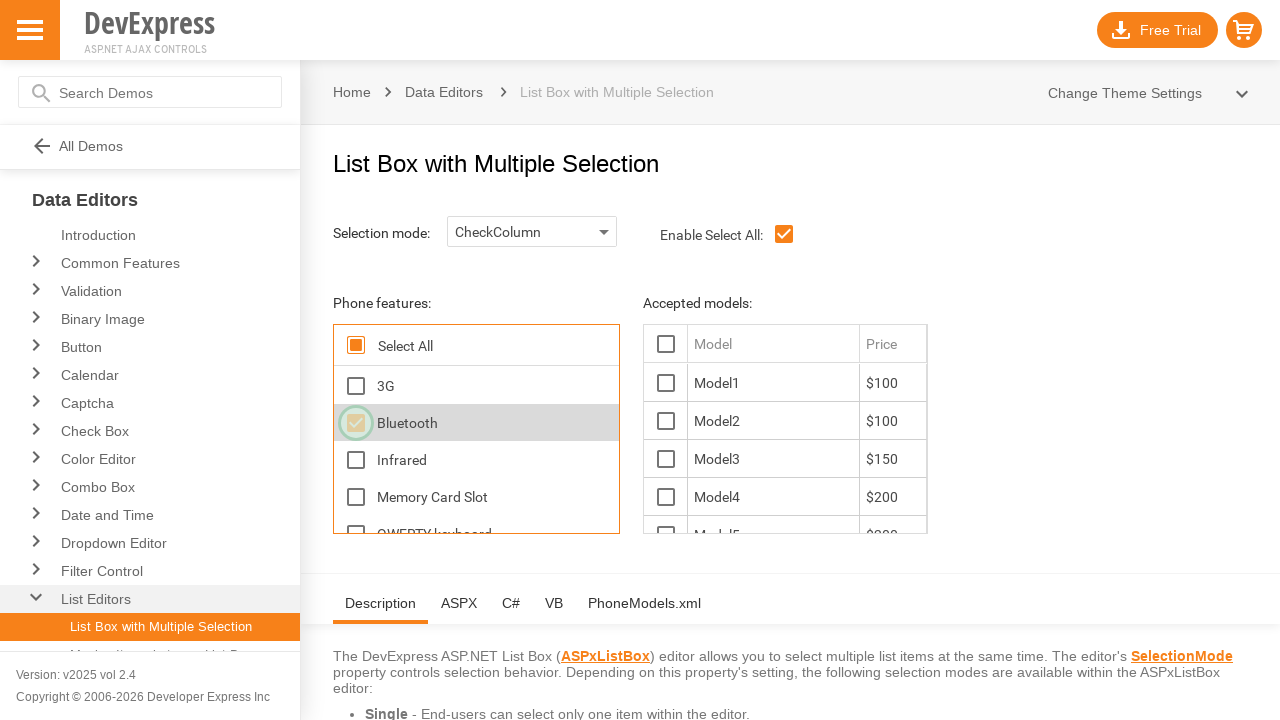

Waited for models list to update after selecting Bluetooth
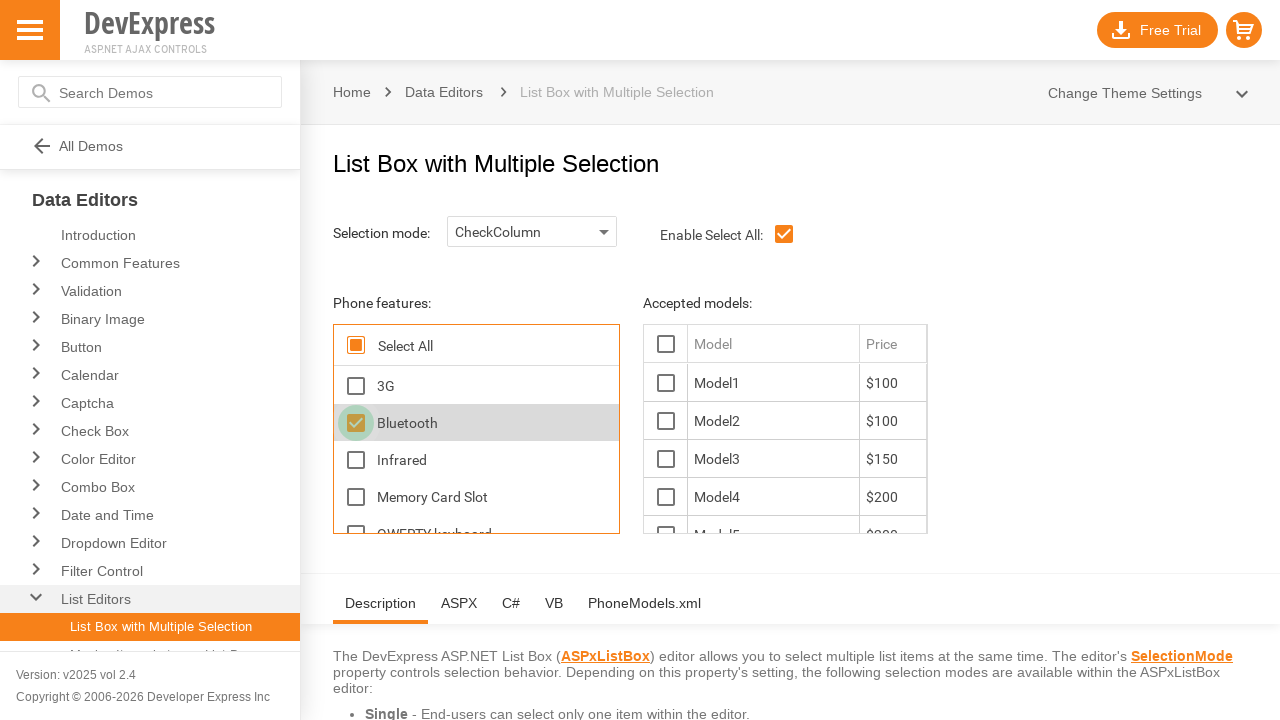

Selected a model from the filtered results at (666, 421) on xpath=//*[@id='ContentHolder_lbModels_2_D']
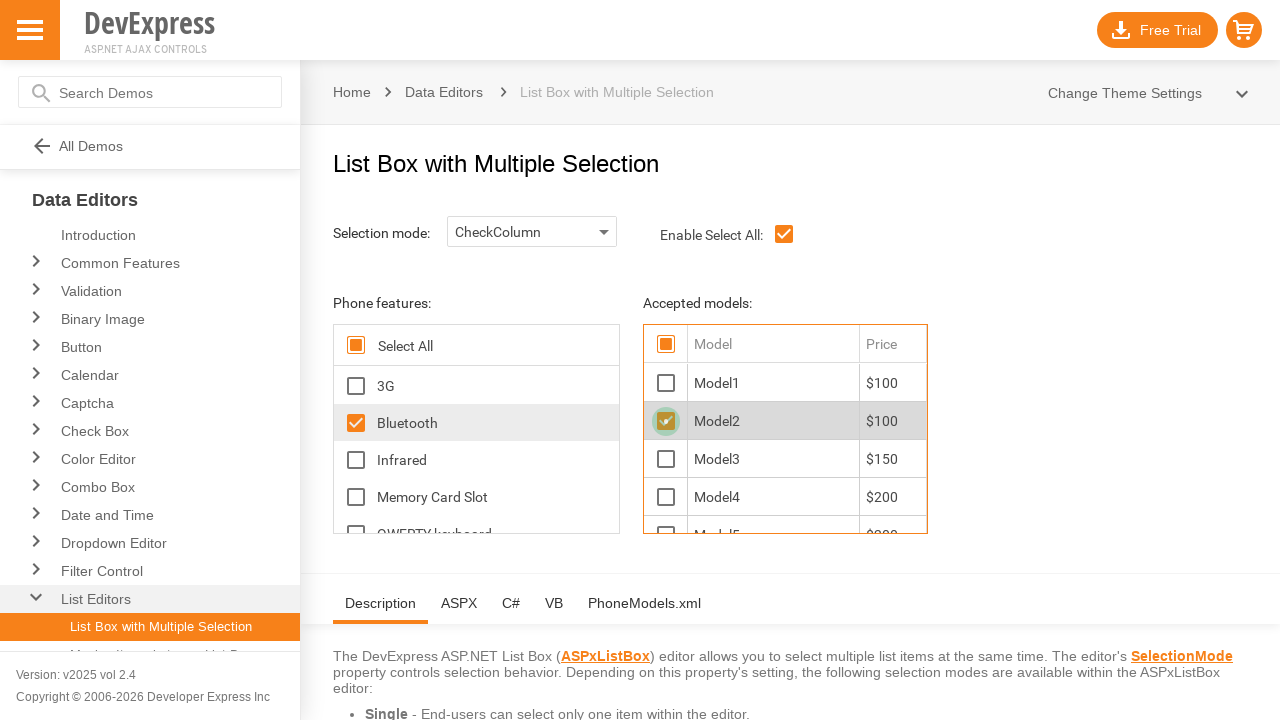

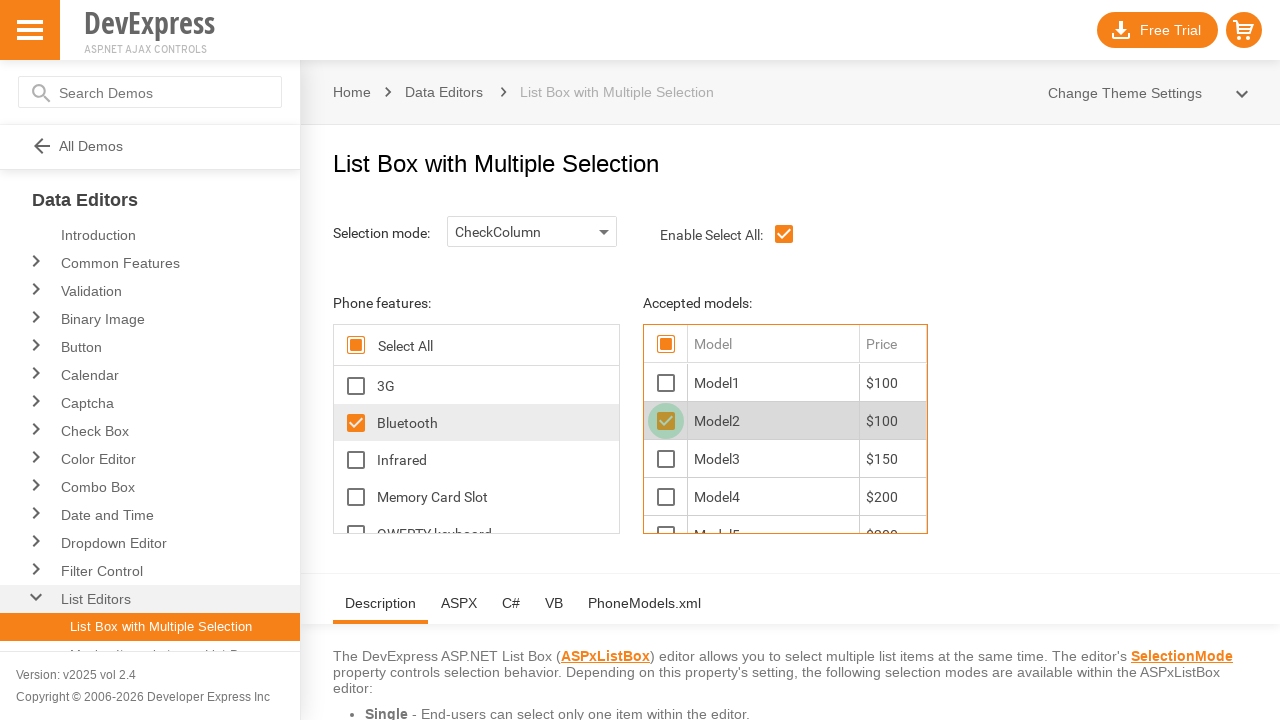